Tests the add and delete star functionality by clicking the add button 14 times to add stars, then clicking the delete button 13 times to remove stars, verifying the star management interface works correctly.

Starting URL: https://claruswaysda.github.io/addDeleteStar.html

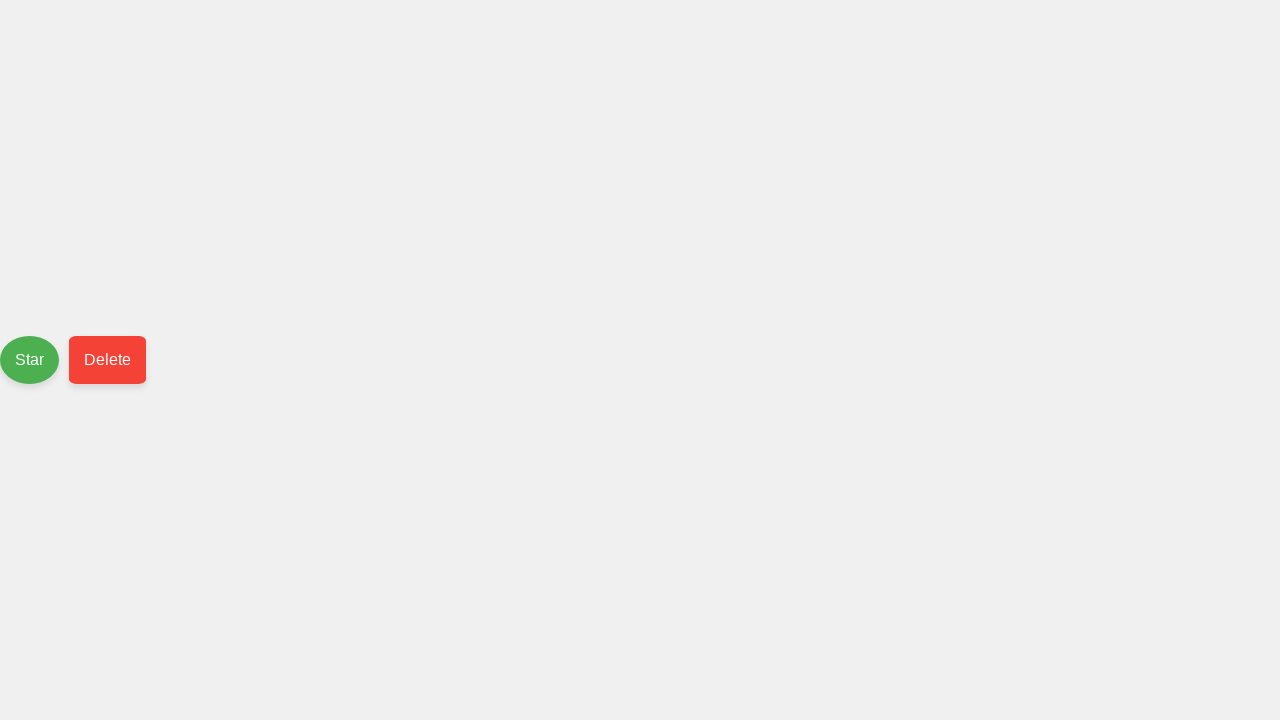

Clicked add button to add star (iteration 1/14) at (30, 360) on #push-button
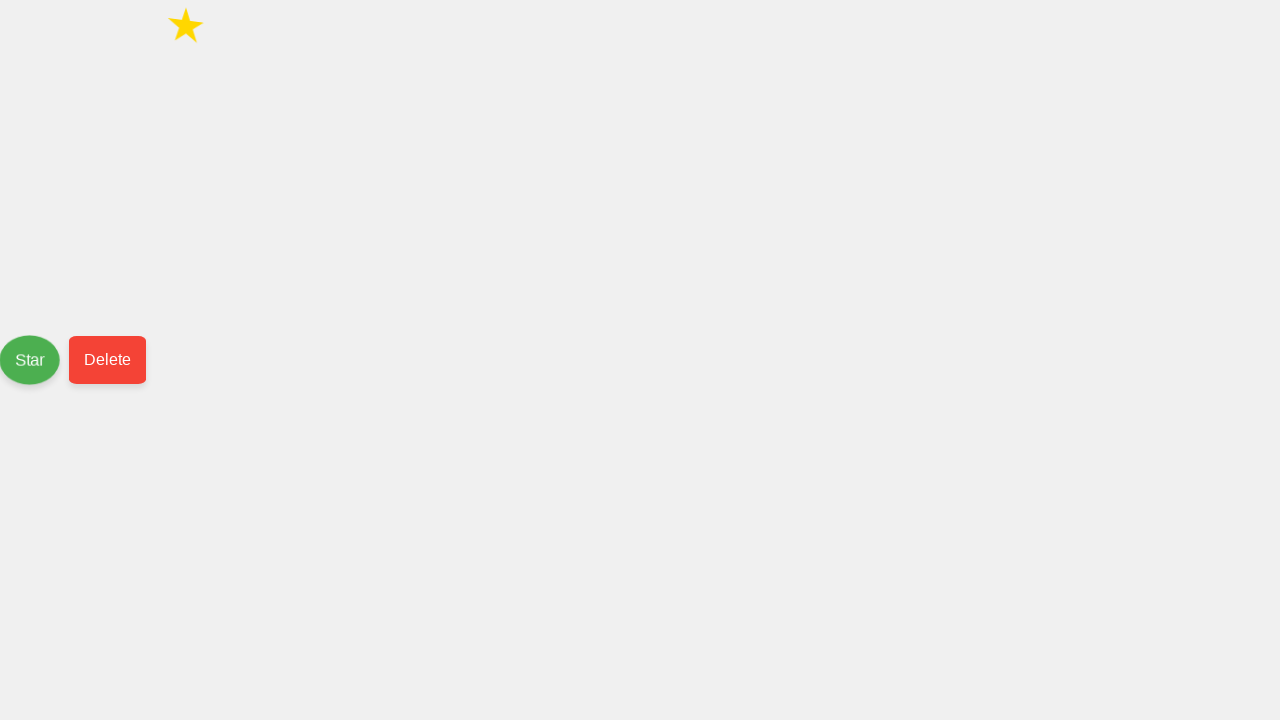

Clicked add button to add star (iteration 2/14) at (31, 360) on #push-button
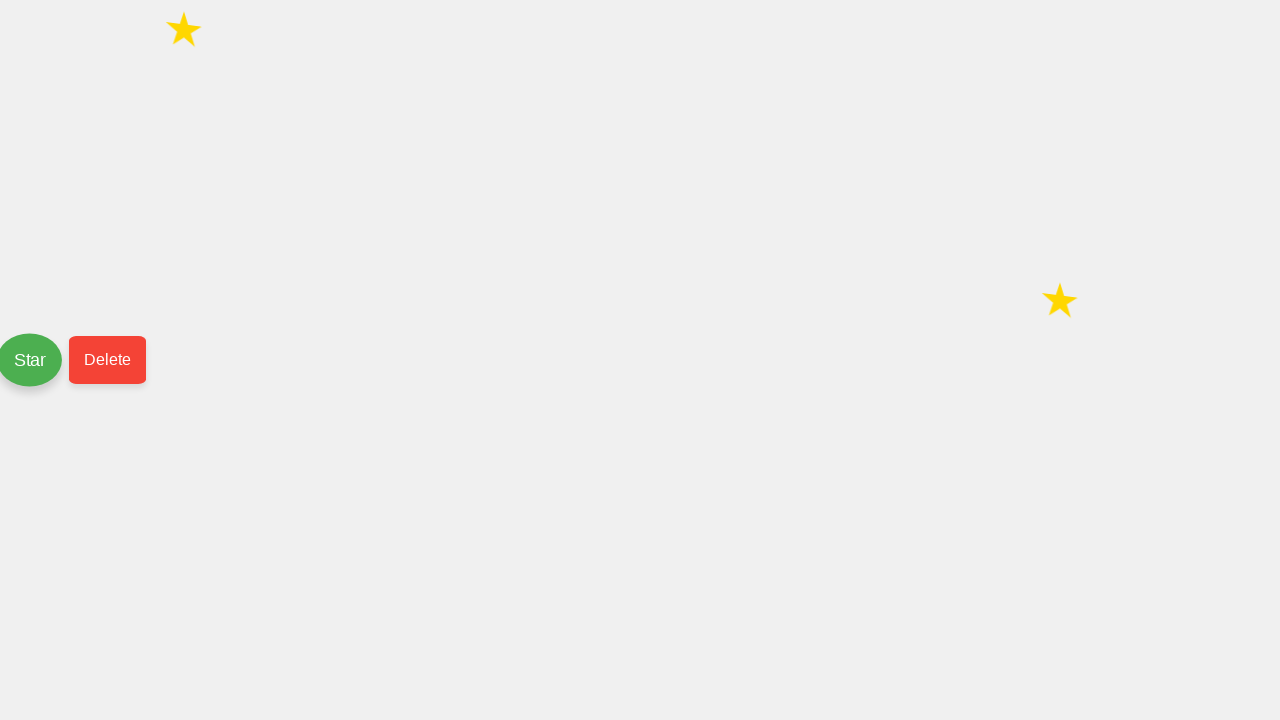

Clicked add button to add star (iteration 3/14) at (31, 360) on #push-button
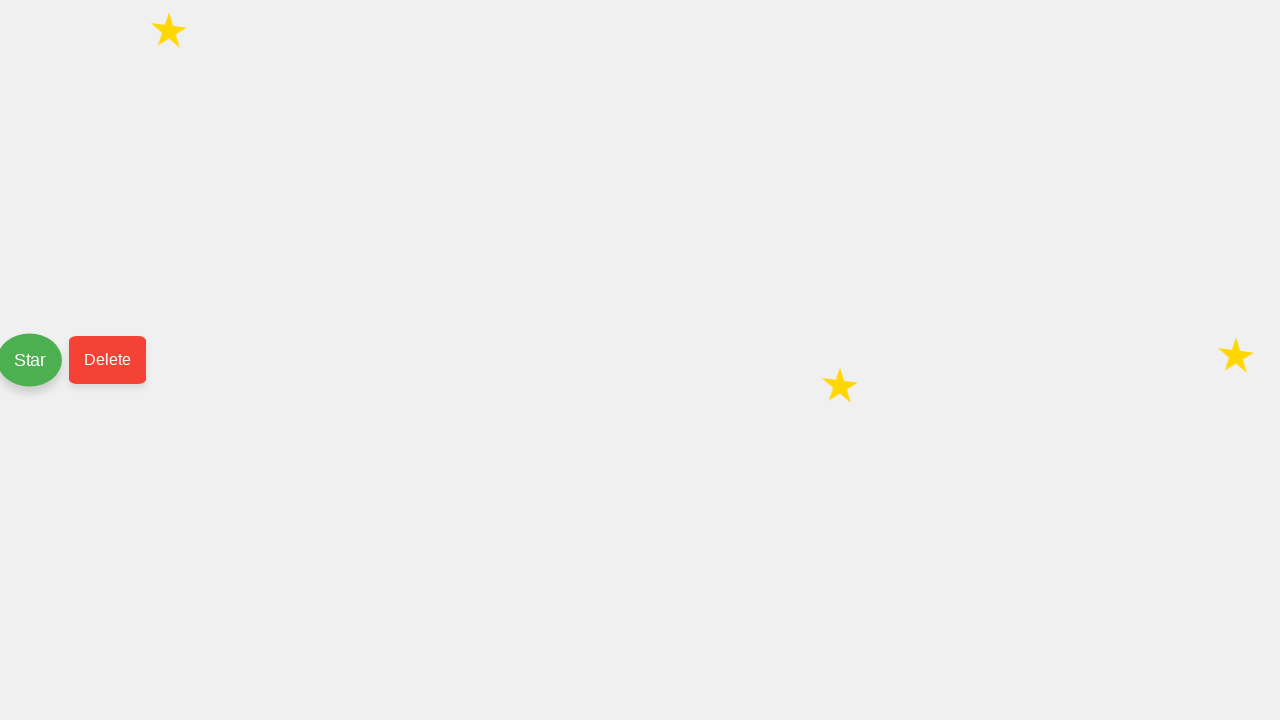

Clicked add button to add star (iteration 4/14) at (31, 360) on #push-button
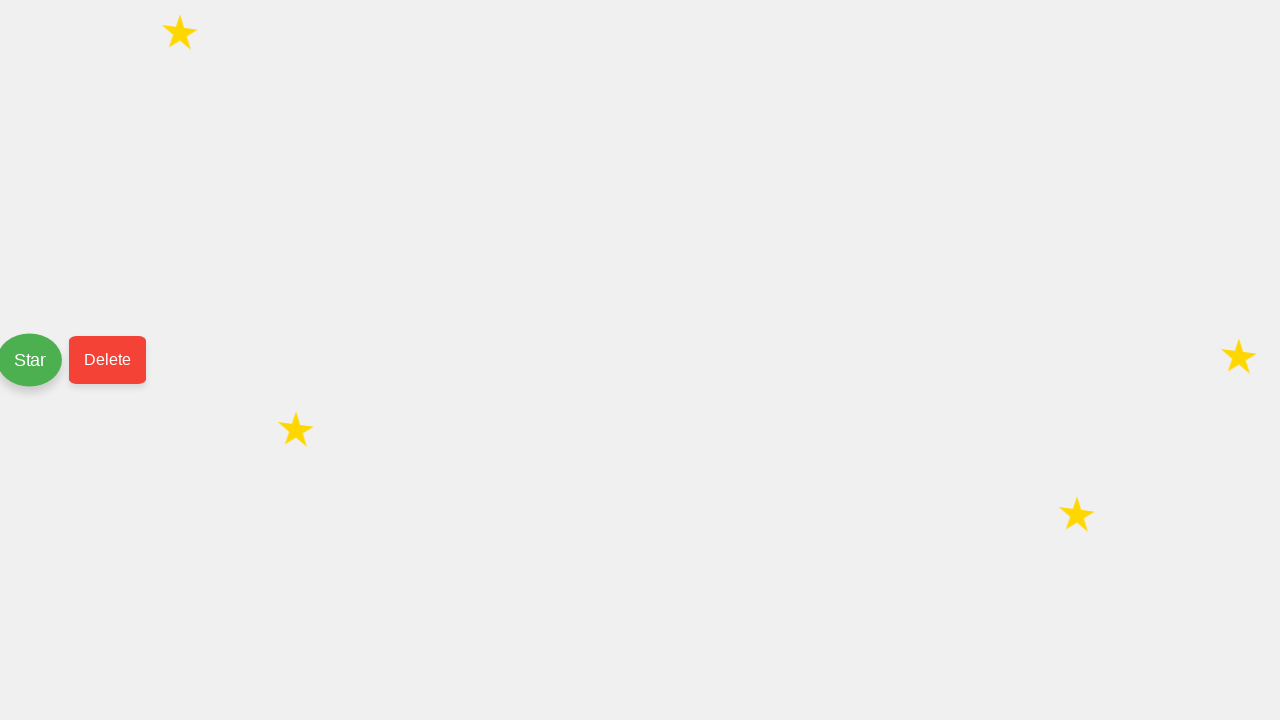

Clicked add button to add star (iteration 5/14) at (31, 360) on #push-button
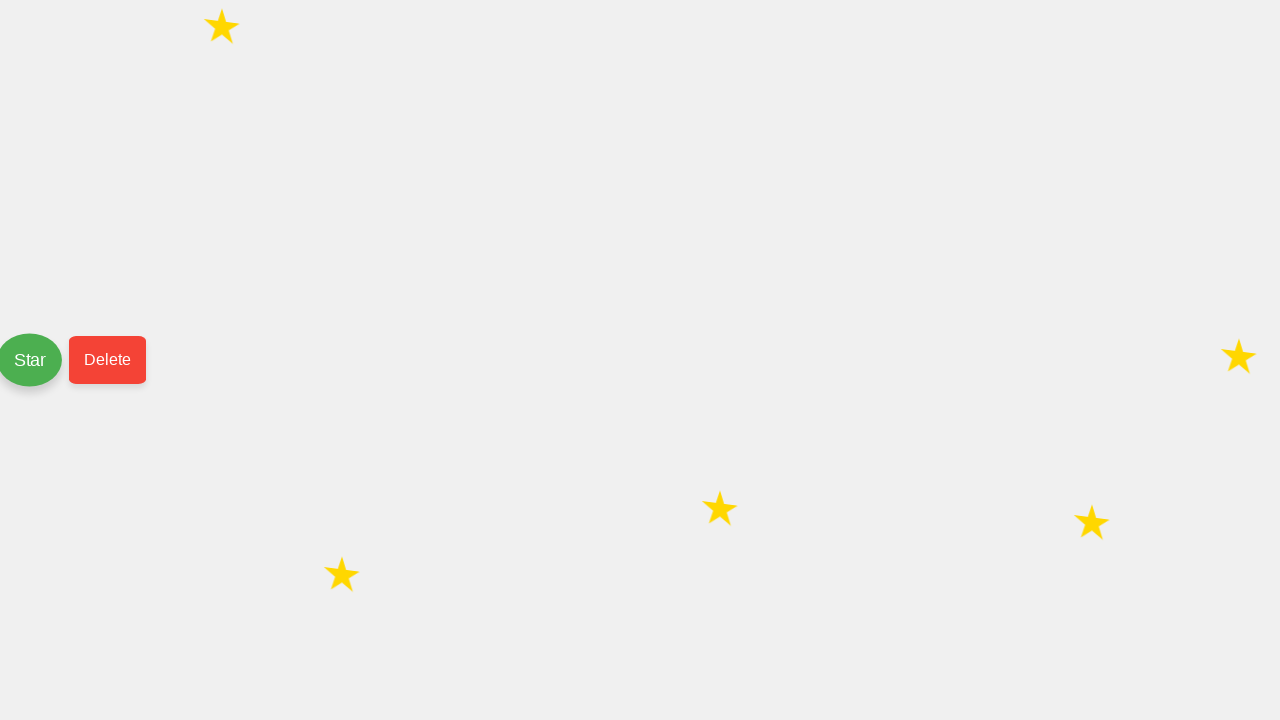

Clicked add button to add star (iteration 6/14) at (31, 360) on #push-button
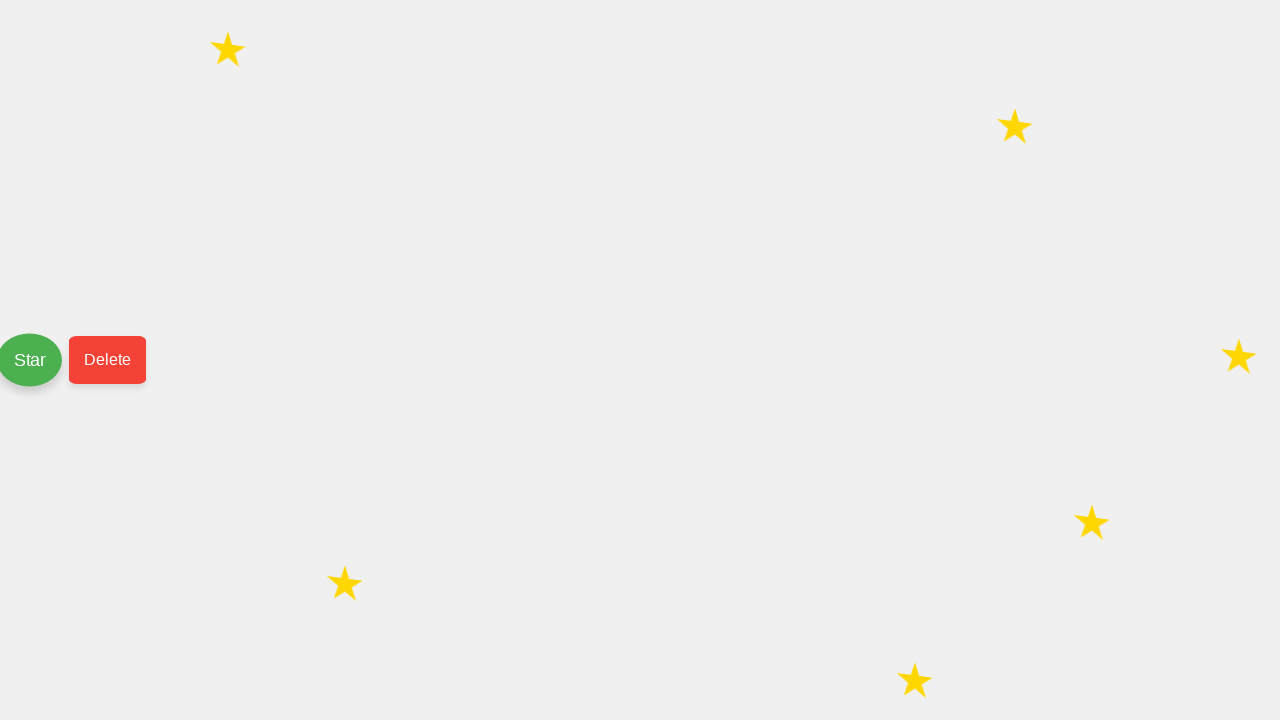

Clicked add button to add star (iteration 7/14) at (31, 360) on #push-button
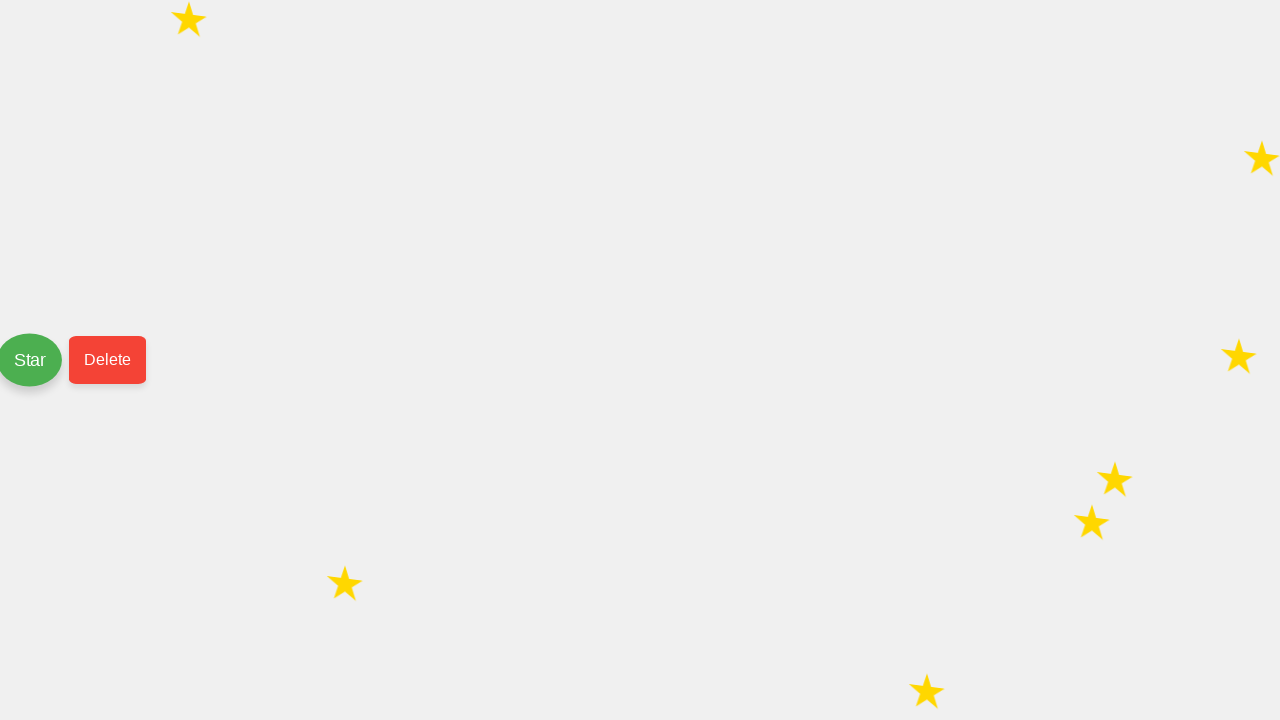

Clicked add button to add star (iteration 8/14) at (31, 360) on #push-button
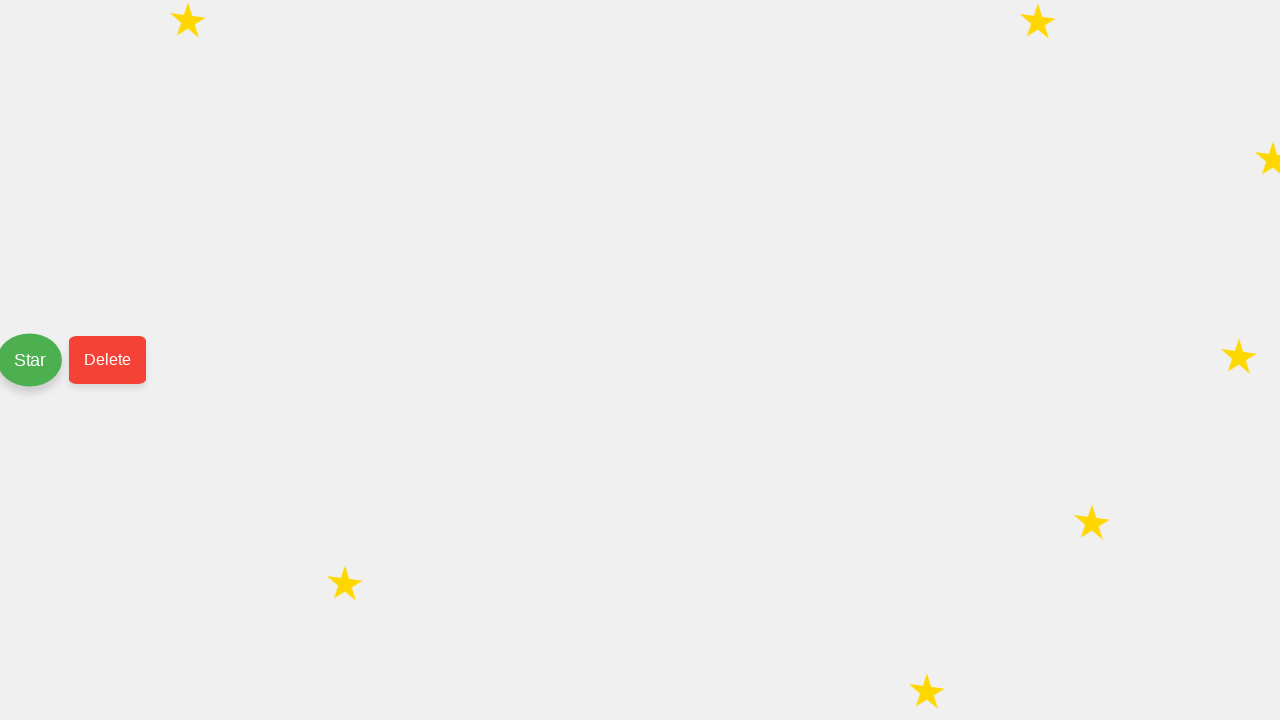

Clicked add button to add star (iteration 9/14) at (31, 360) on #push-button
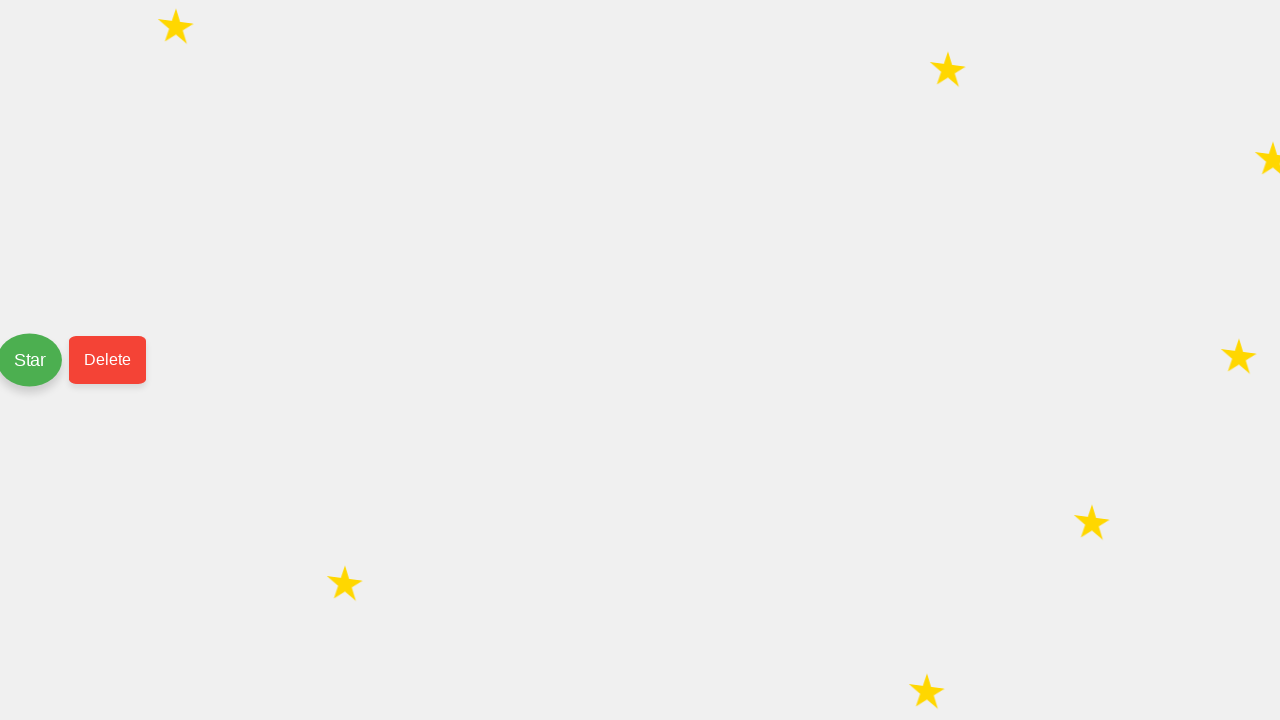

Clicked add button to add star (iteration 10/14) at (31, 360) on #push-button
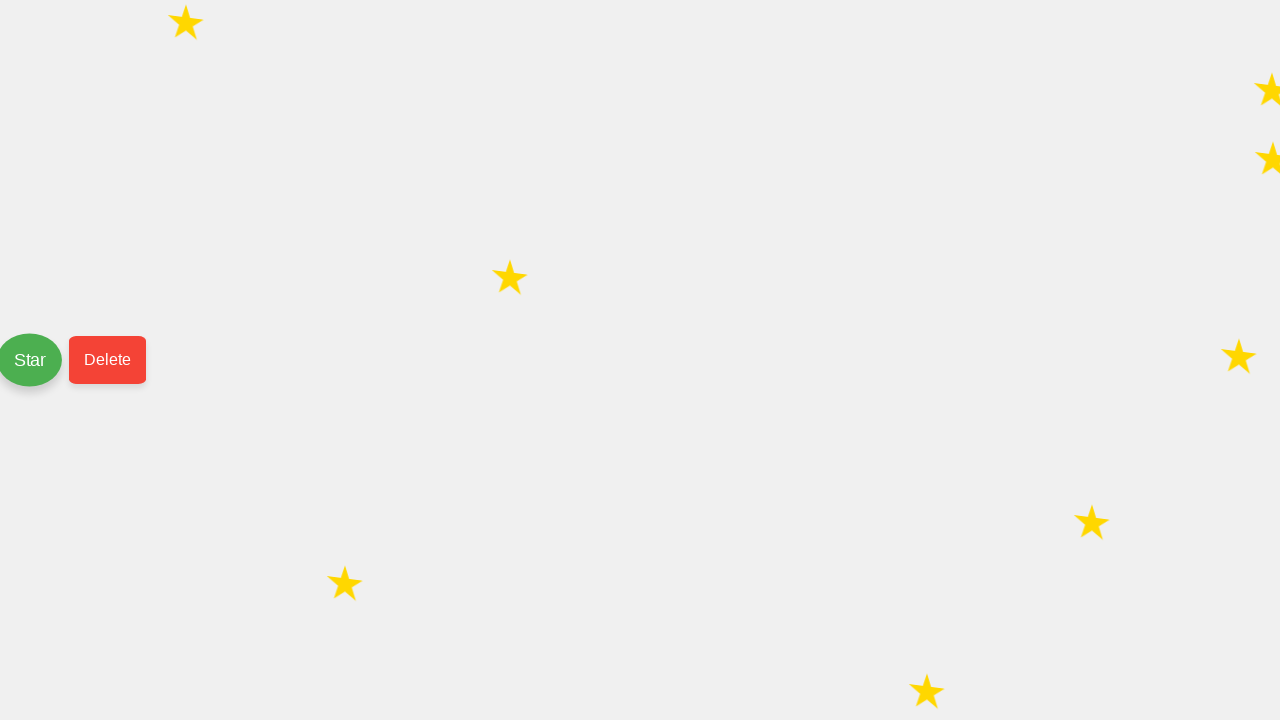

Clicked add button to add star (iteration 11/14) at (31, 360) on #push-button
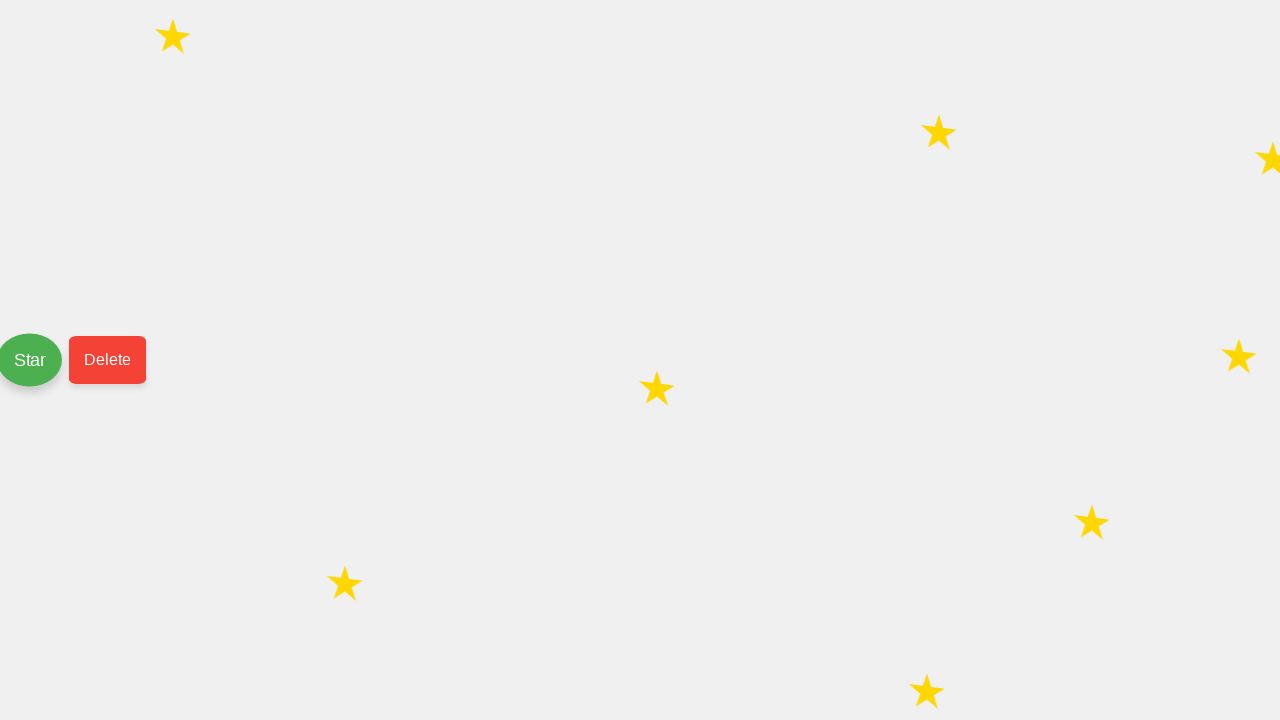

Clicked add button to add star (iteration 12/14) at (31, 360) on #push-button
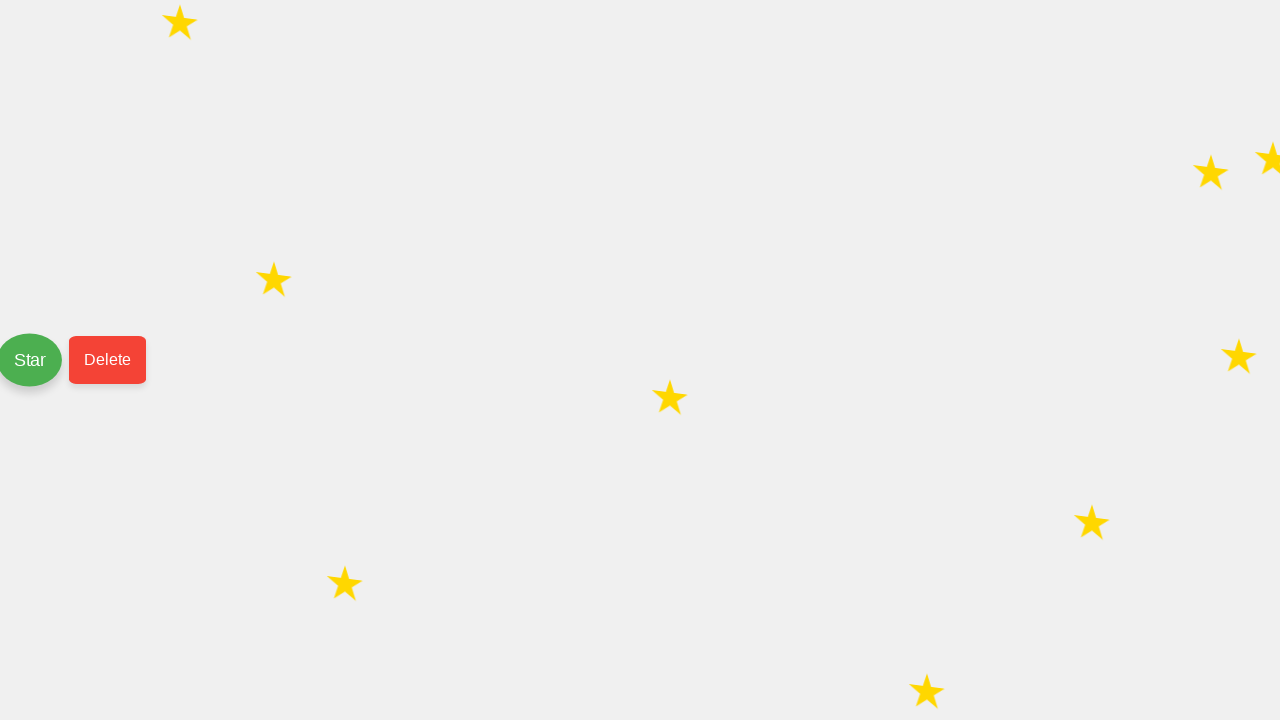

Clicked add button to add star (iteration 13/14) at (31, 360) on #push-button
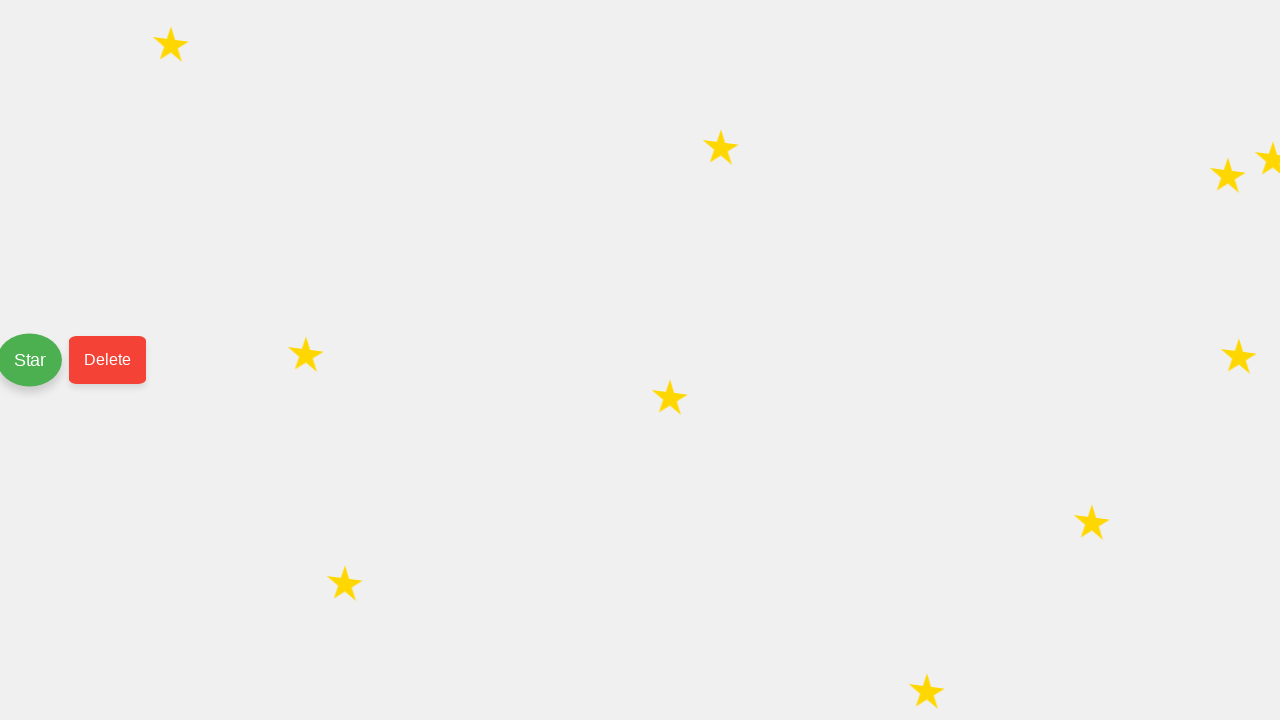

Clicked add button to add star (iteration 14/14) at (31, 360) on #push-button
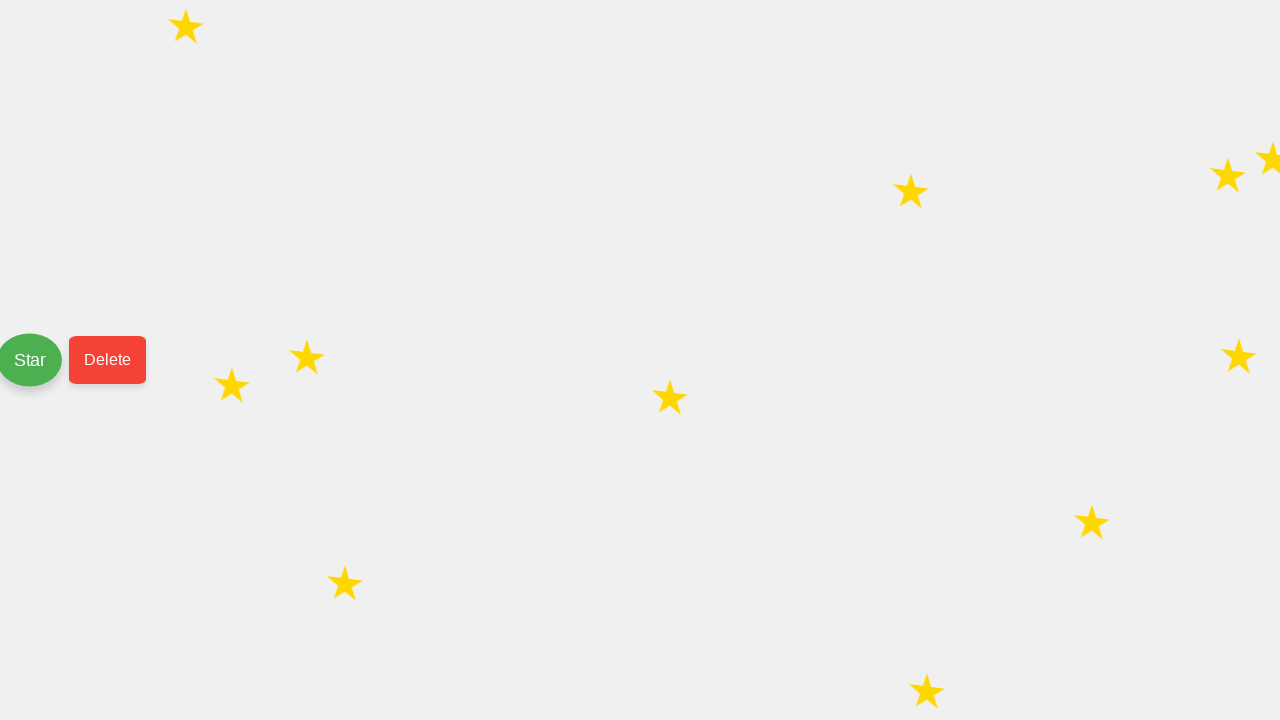

Clicked delete button to remove star (iteration 1/13) at (108, 360) on #delete-button
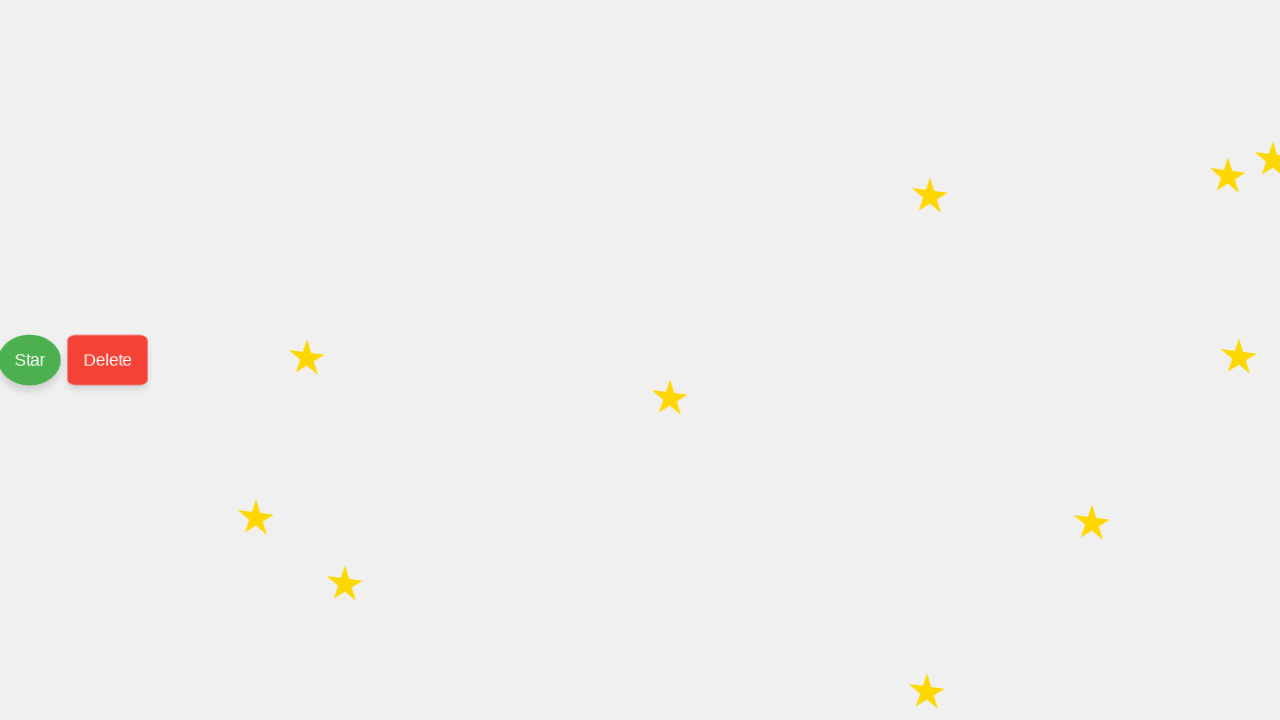

Clicked delete button to remove star (iteration 2/13) at (108, 360) on #delete-button
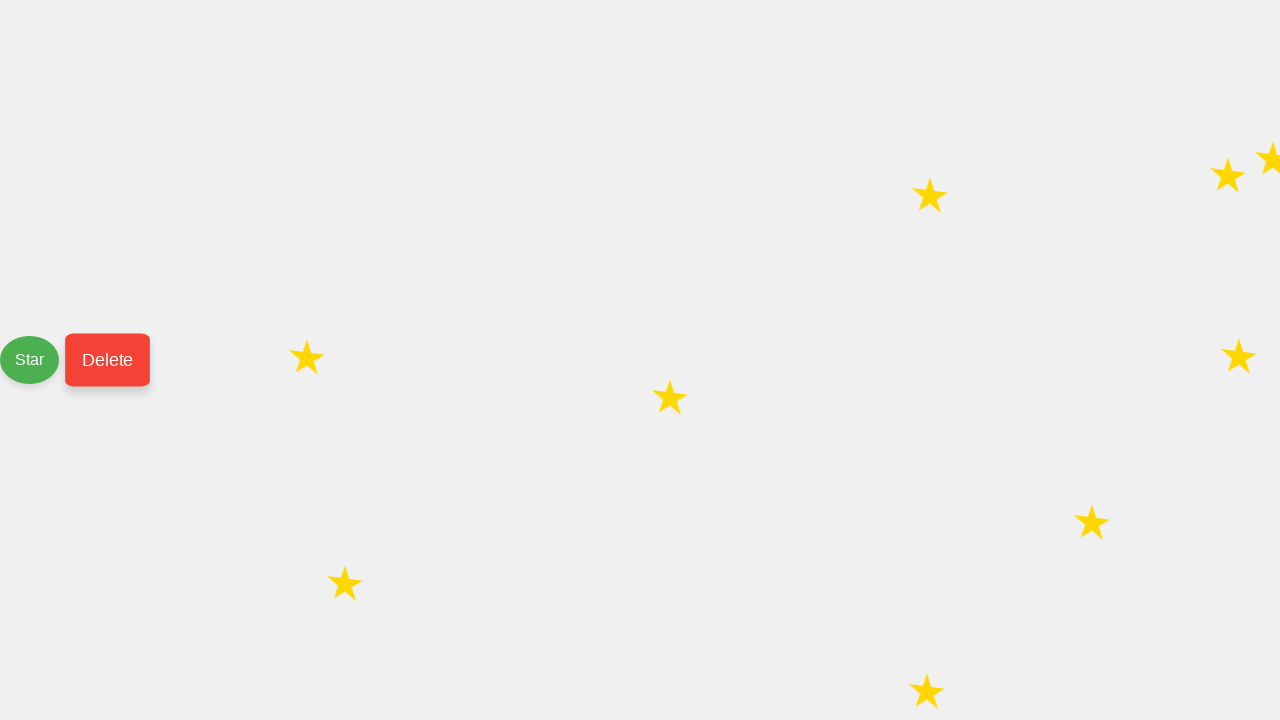

Clicked delete button to remove star (iteration 3/13) at (108, 360) on #delete-button
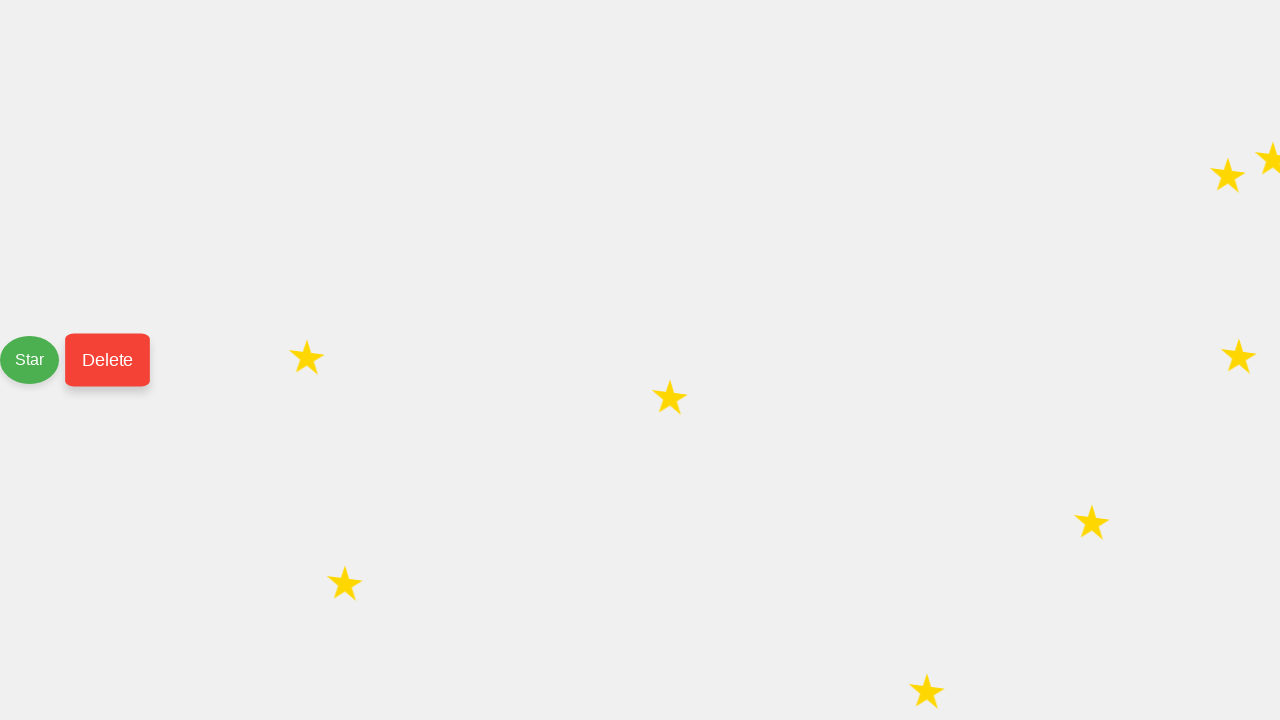

Clicked delete button to remove star (iteration 4/13) at (108, 360) on #delete-button
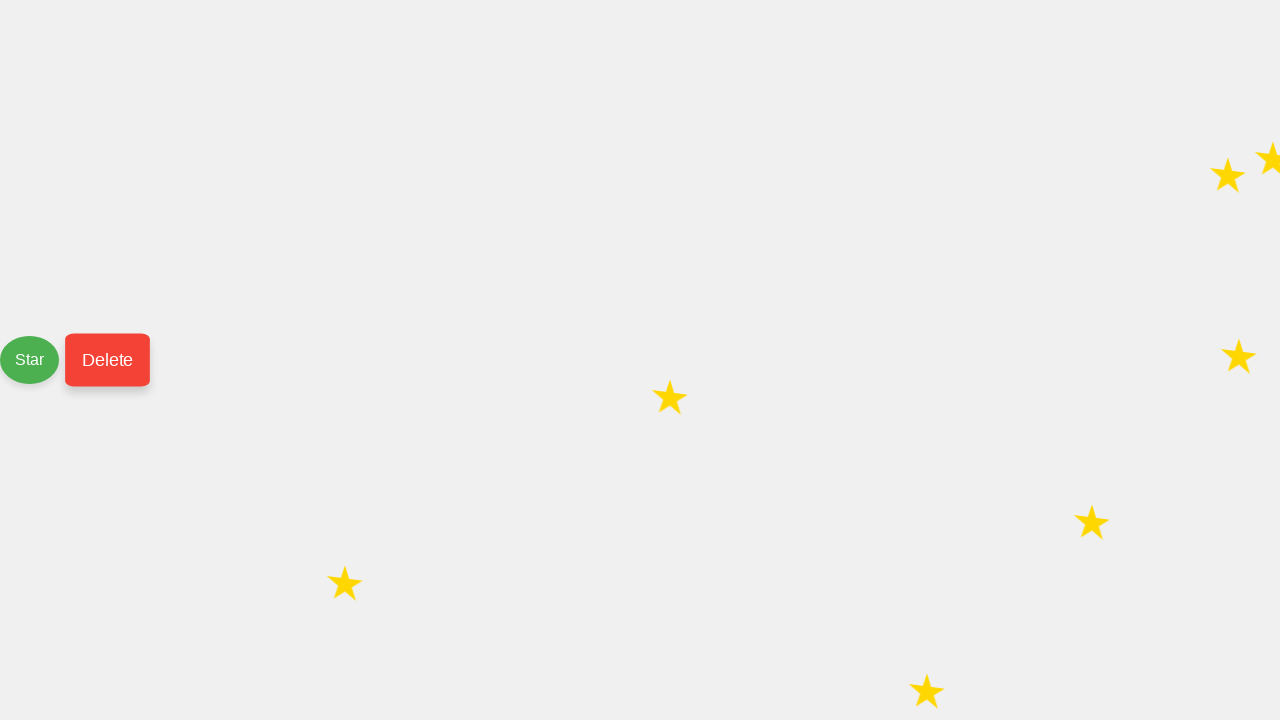

Clicked delete button to remove star (iteration 5/13) at (108, 360) on #delete-button
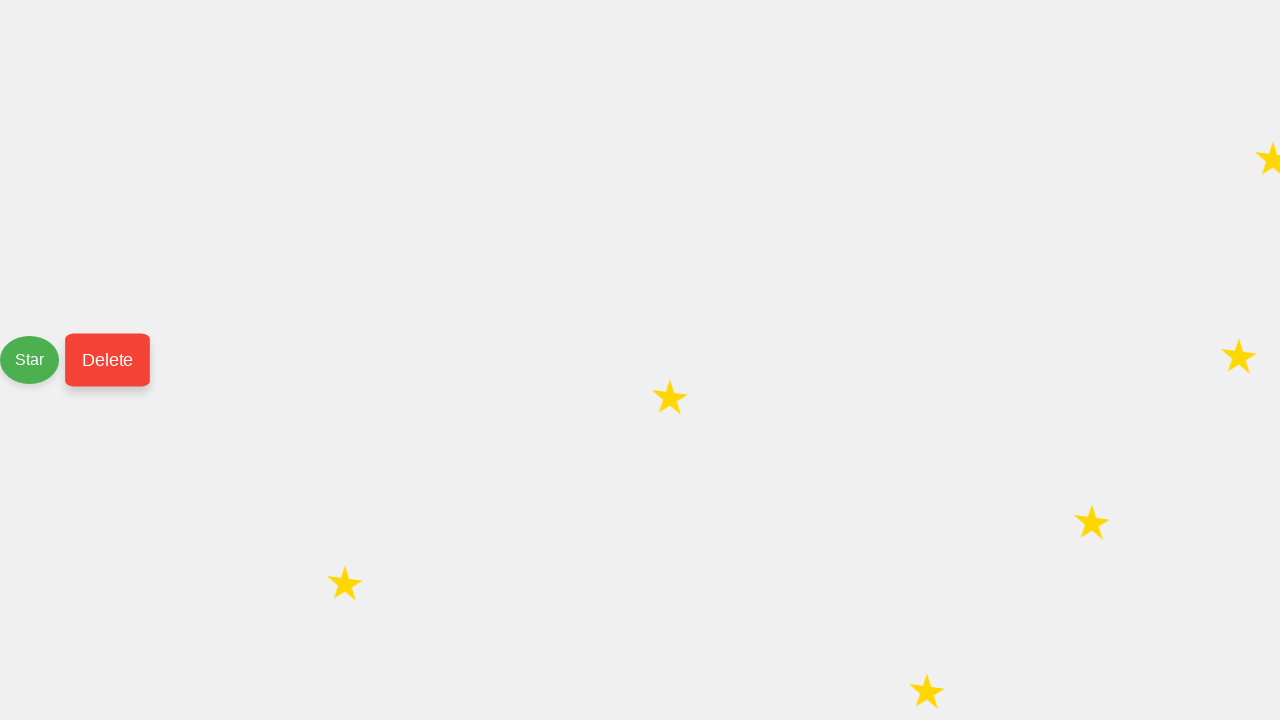

Clicked delete button to remove star (iteration 6/13) at (108, 360) on #delete-button
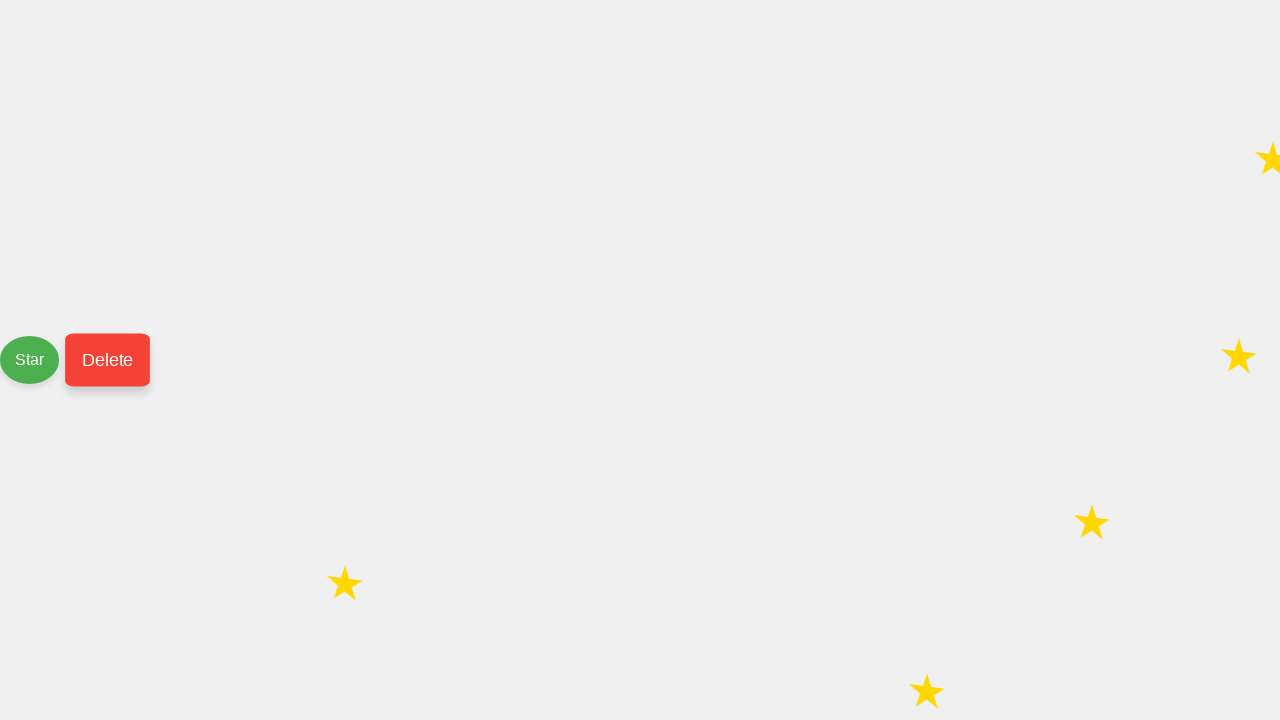

Clicked delete button to remove star (iteration 7/13) at (108, 360) on #delete-button
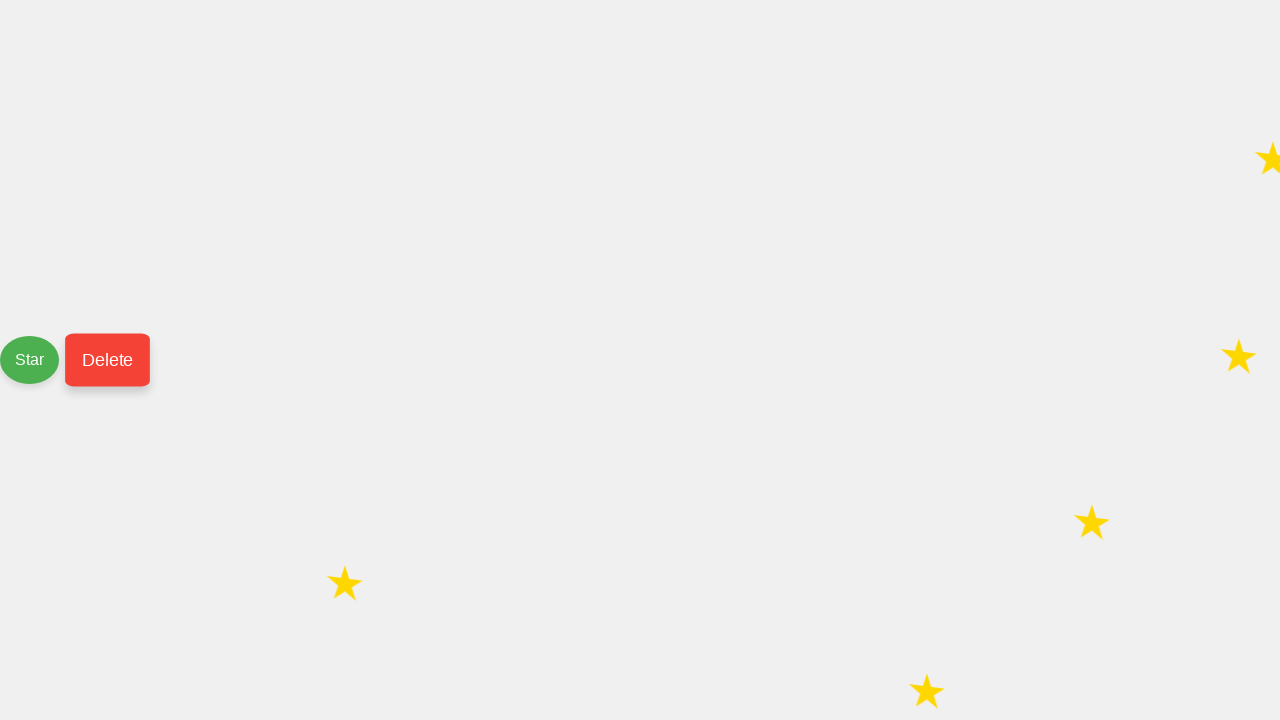

Clicked delete button to remove star (iteration 8/13) at (108, 360) on #delete-button
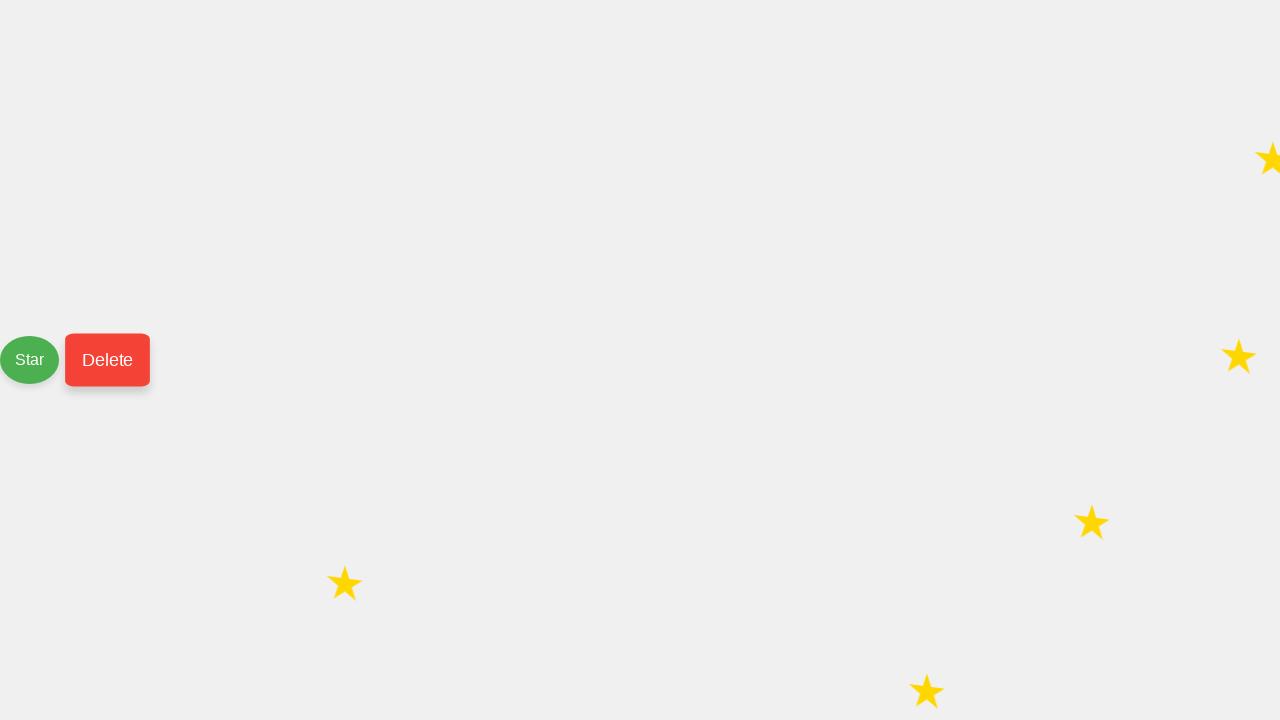

Clicked delete button to remove star (iteration 9/13) at (108, 360) on #delete-button
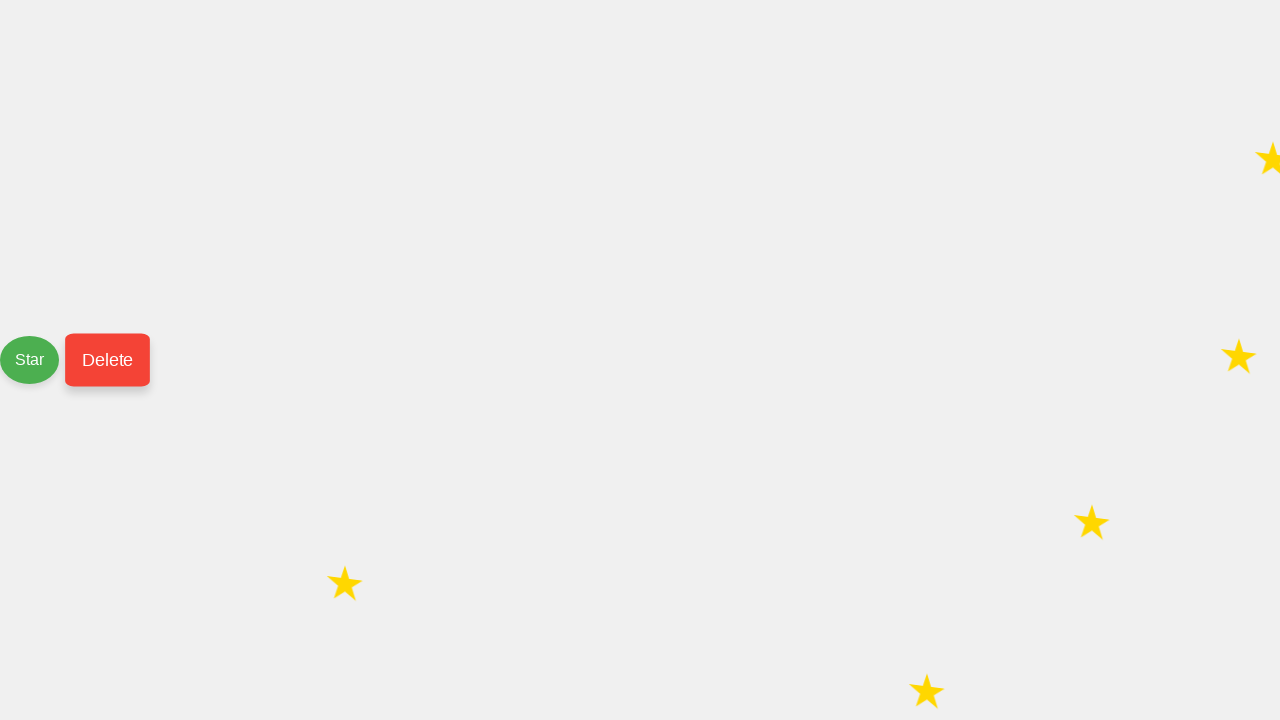

Clicked delete button to remove star (iteration 10/13) at (108, 360) on #delete-button
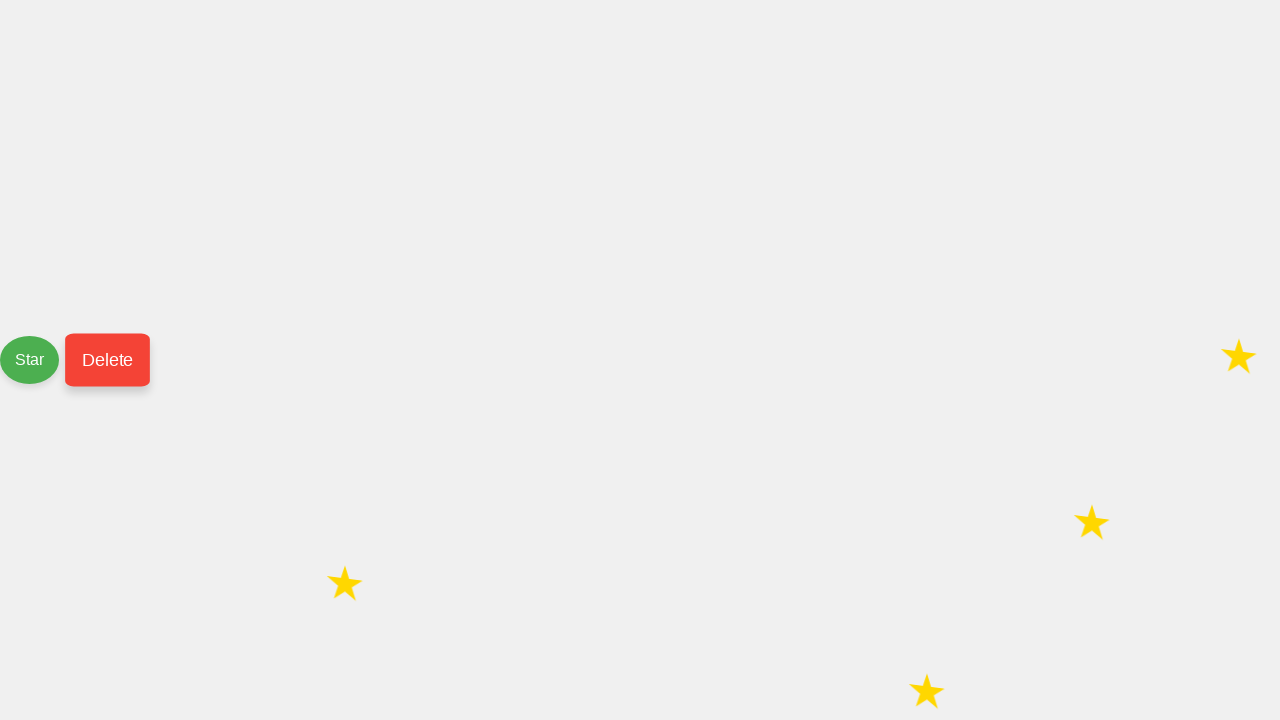

Clicked delete button to remove star (iteration 11/13) at (108, 360) on #delete-button
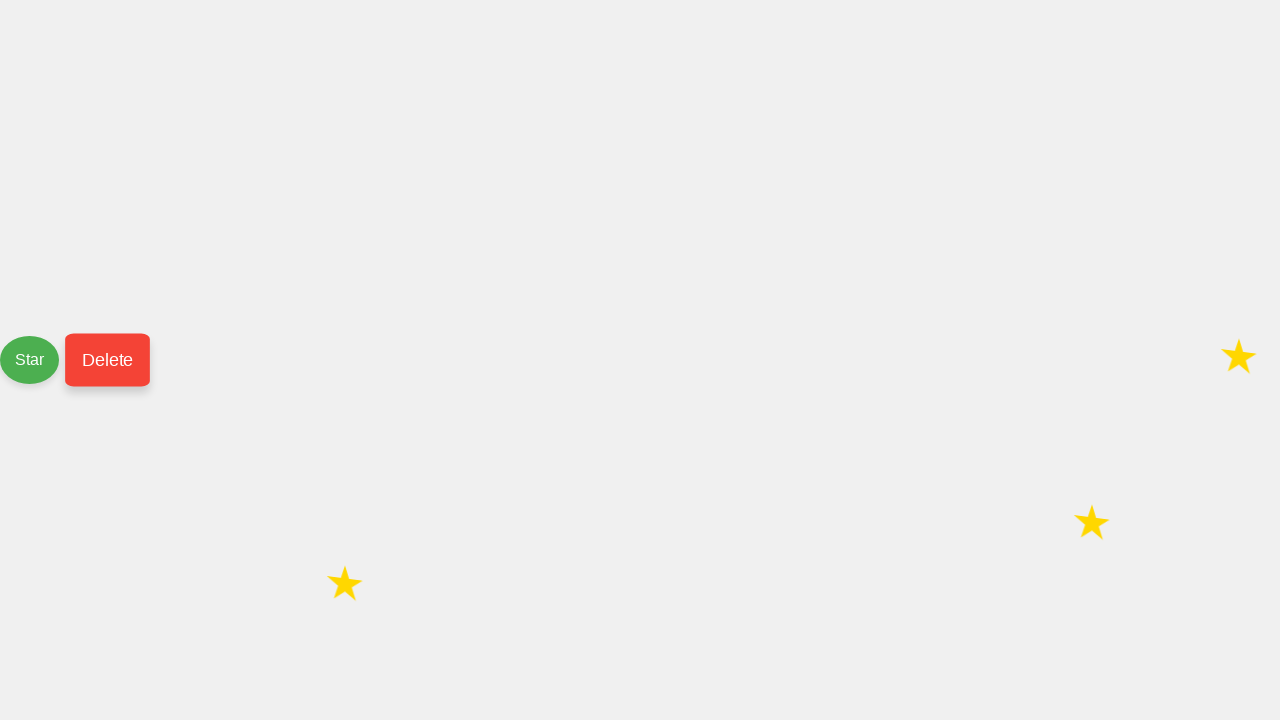

Clicked delete button to remove star (iteration 12/13) at (108, 360) on #delete-button
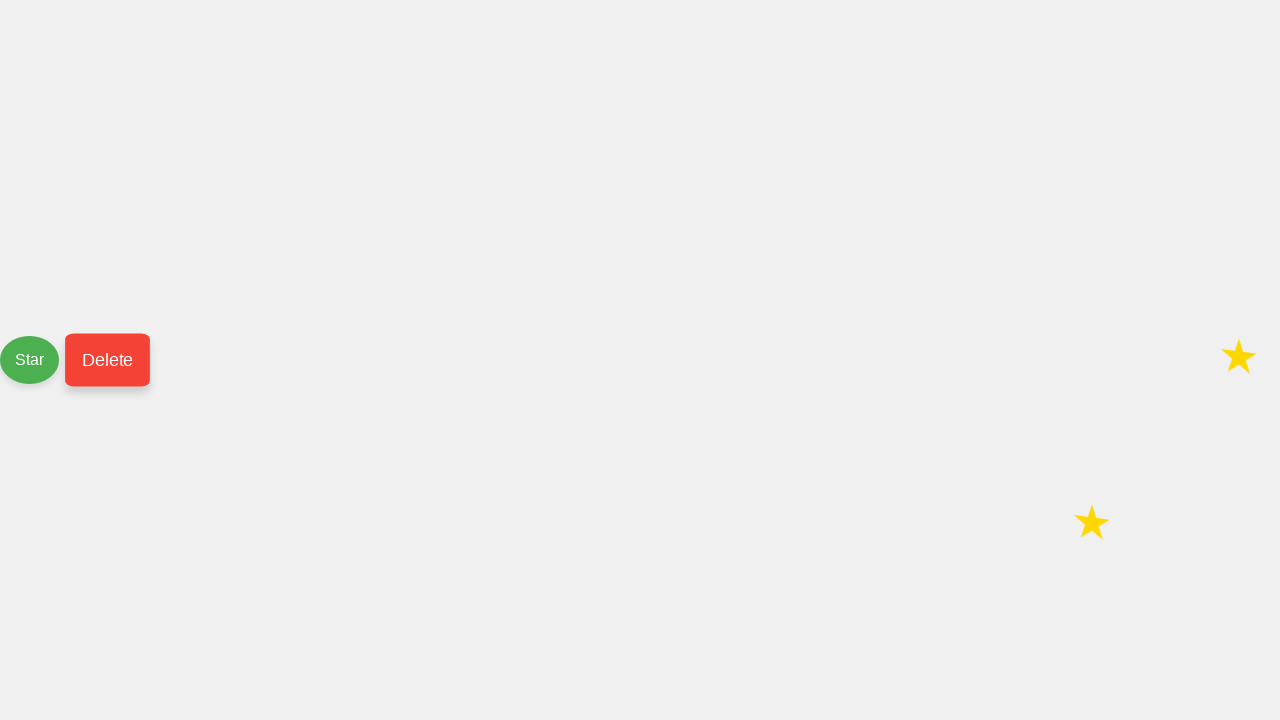

Clicked delete button to remove star (iteration 13/13) at (108, 360) on #delete-button
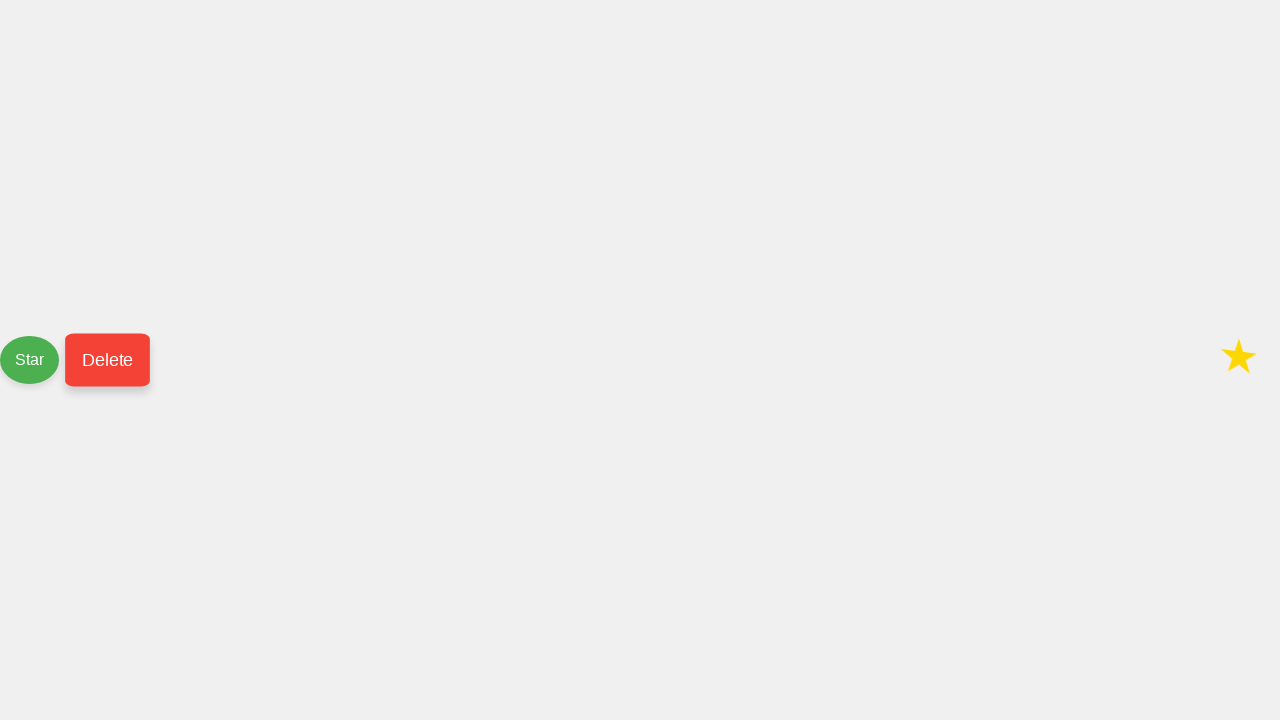

Waited 500ms for page to reflect changes after star operations
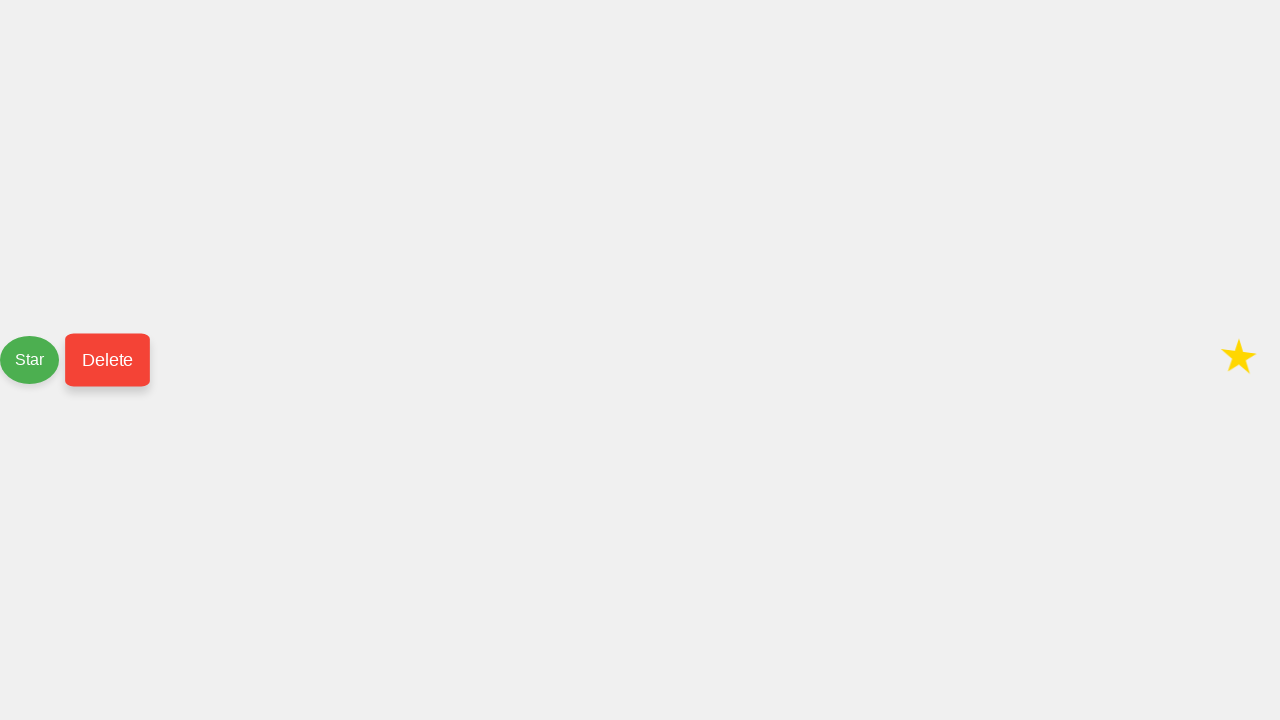

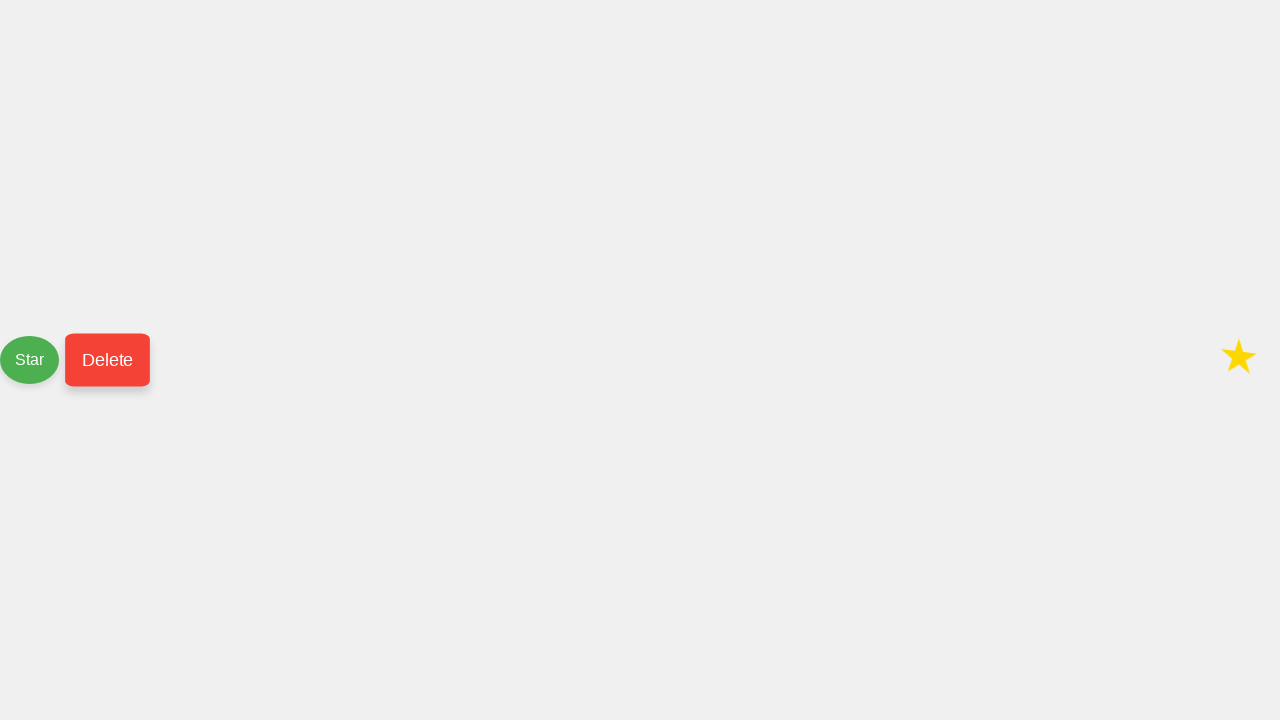